Tests that the "Will enable 5 seconds" button starts disabled and becomes enabled after 5 seconds

Starting URL: https://demoqa.com/dynamic-properties

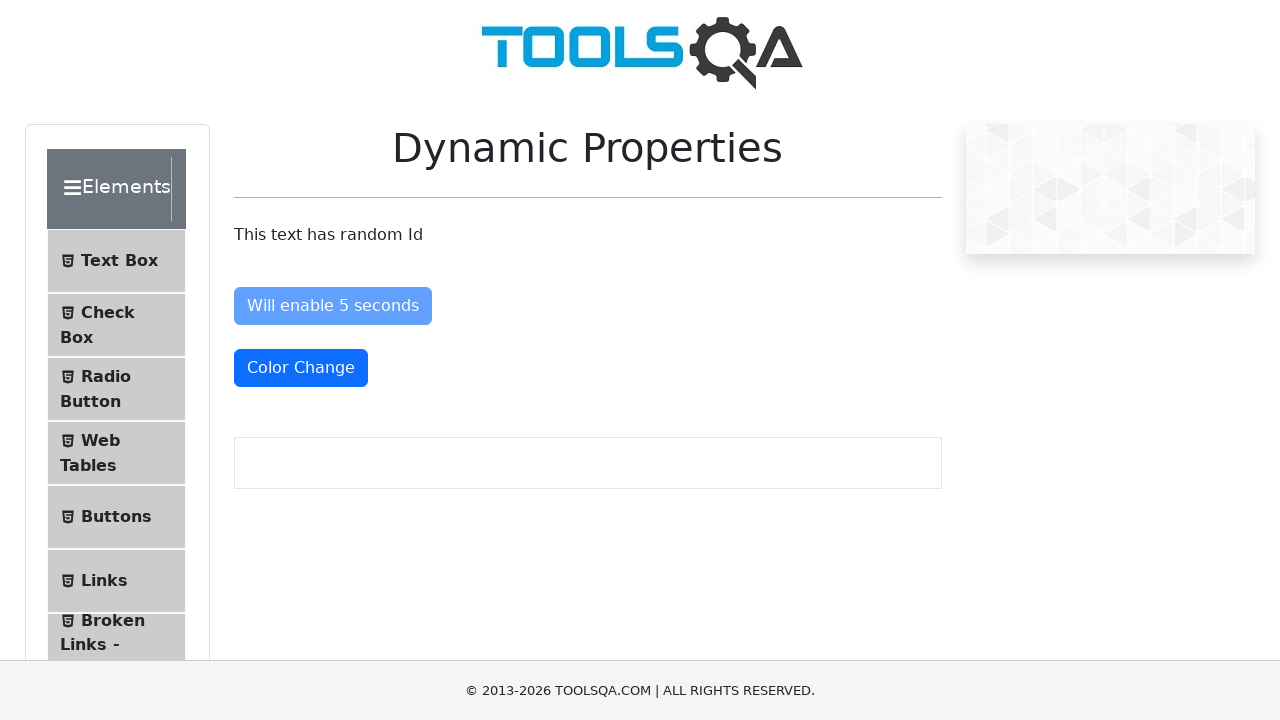

Located the 'Will enable 5 seconds' button element
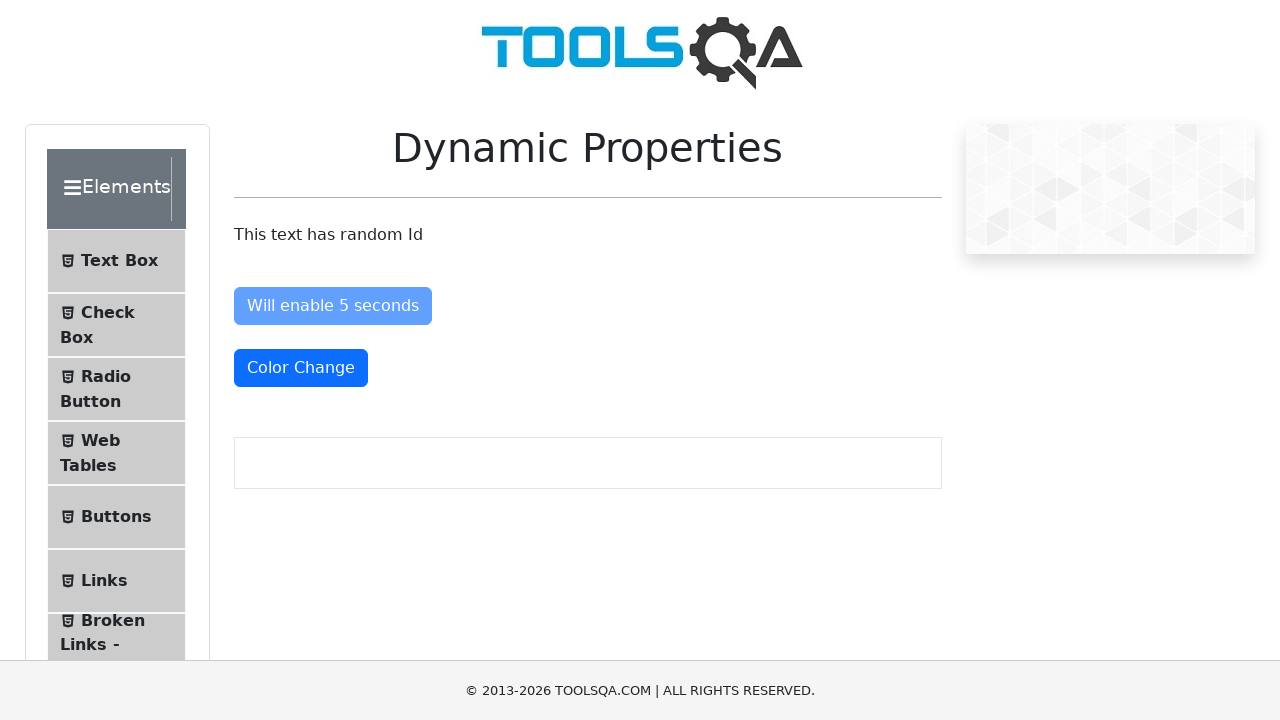

Verified button is initially disabled
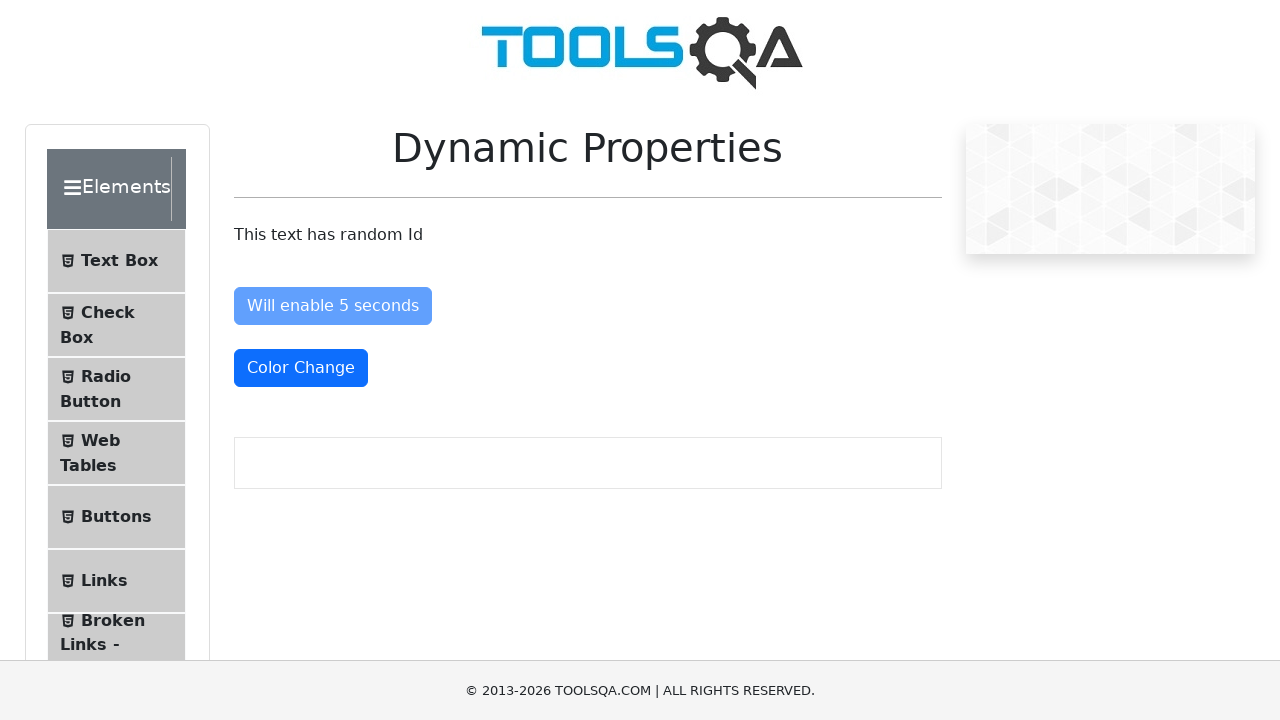

Waited for button to become visible
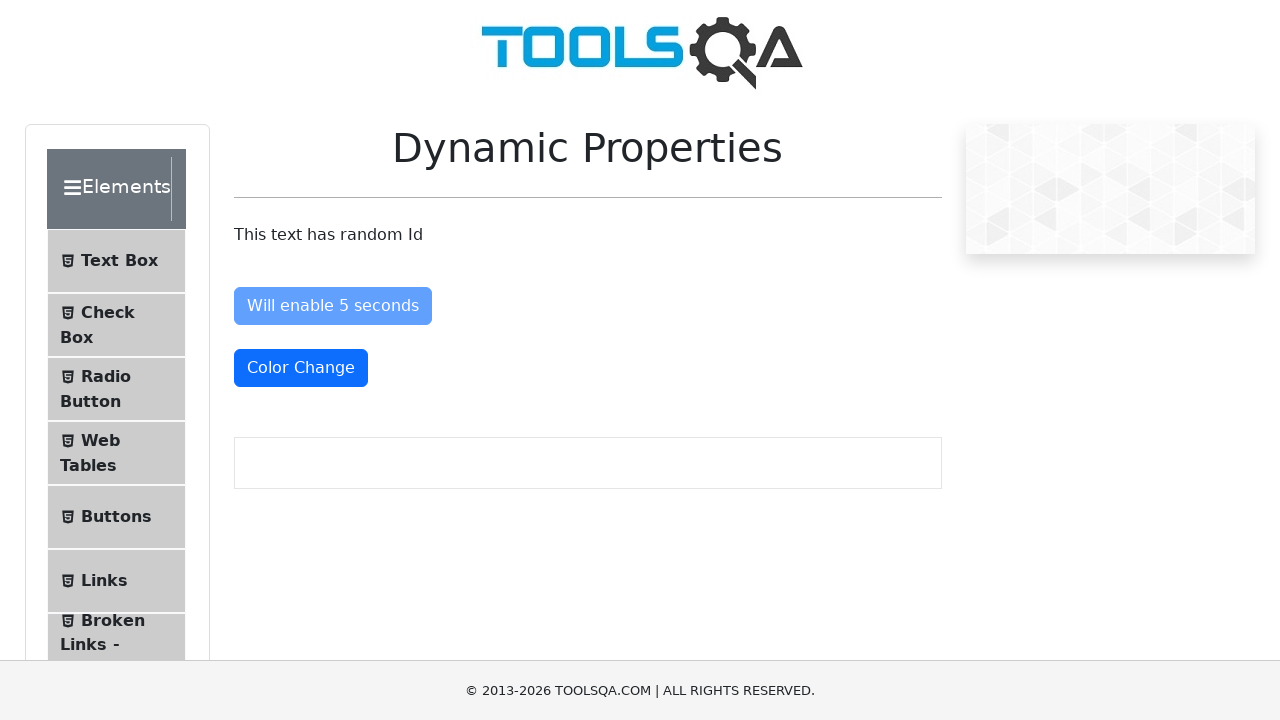

Waited 5.5 seconds for button to become enabled
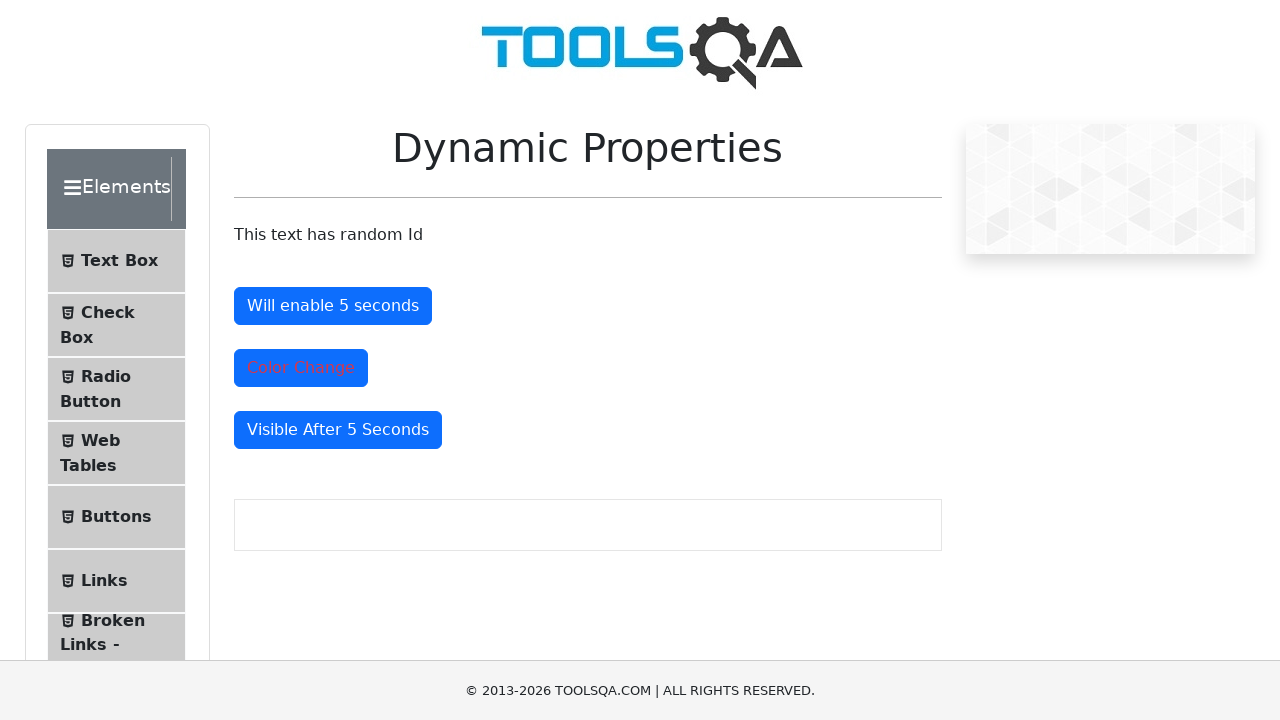

Verified button is now enabled after 5 seconds
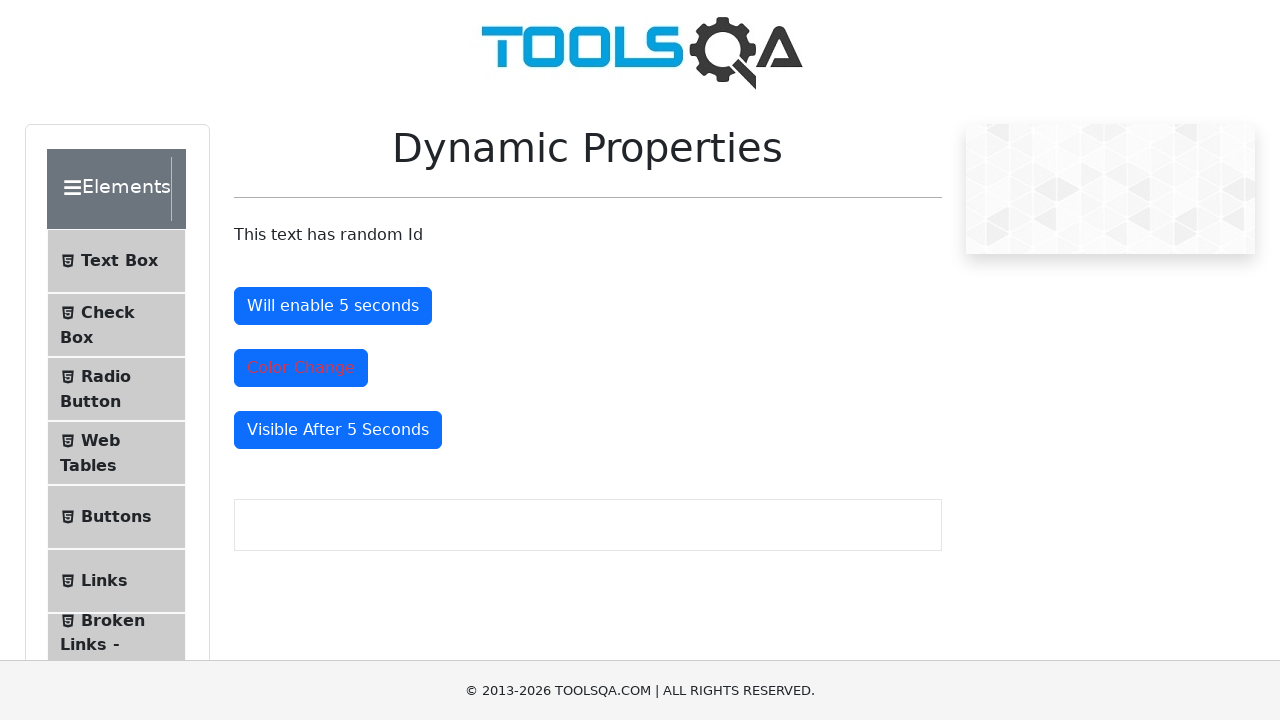

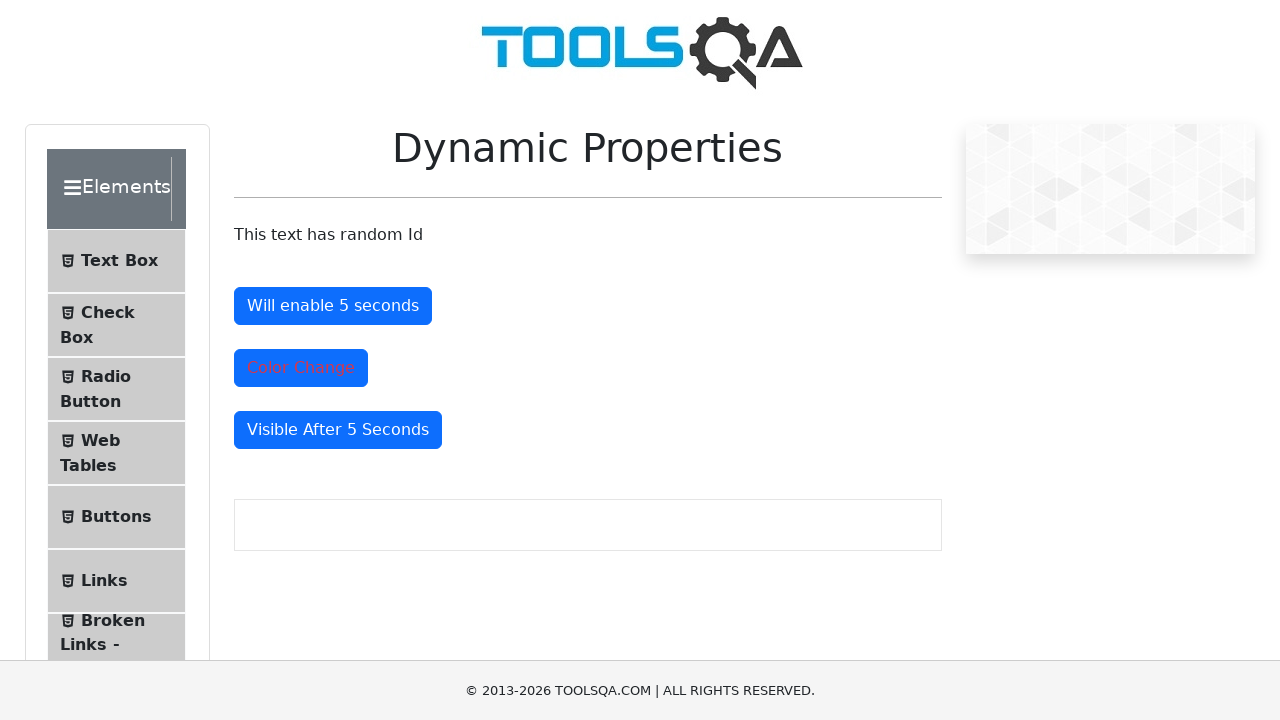